Navigates to an automation practice page and interacts with table elements, searching for specific text in table columns

Starting URL: https://www.rahulshettyacademy.com/AutomationPractice/

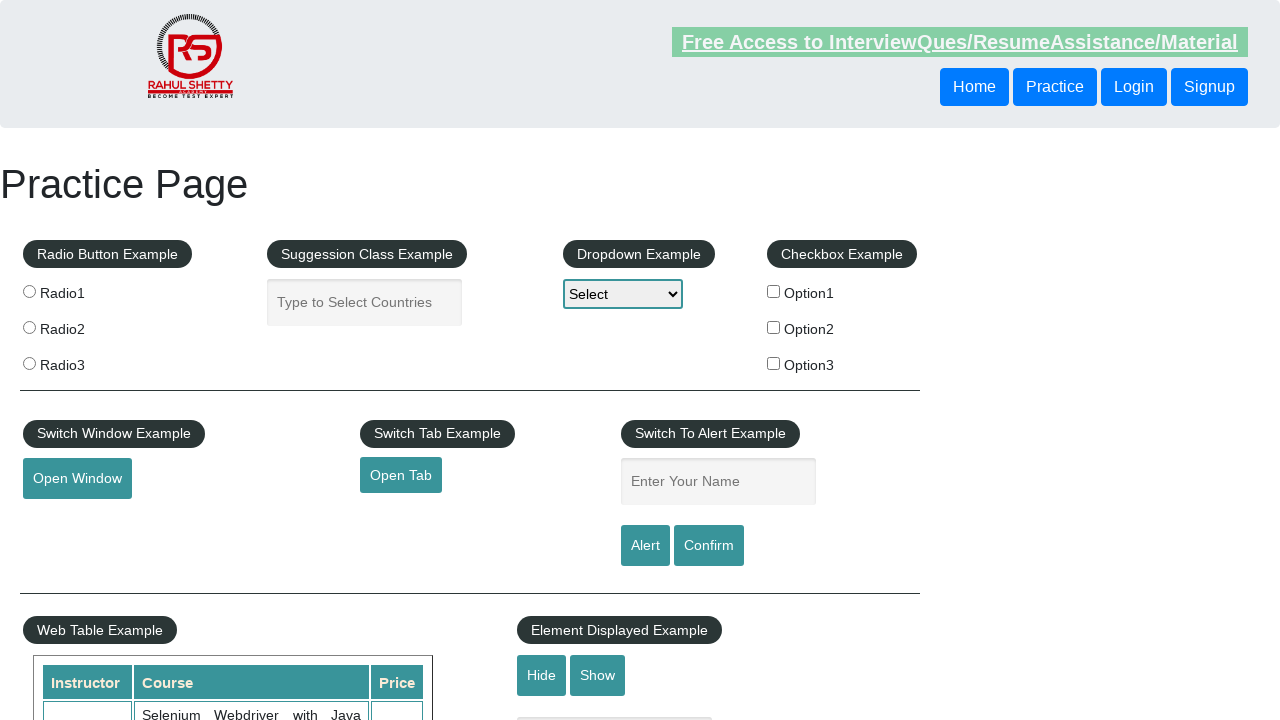

Waited for table rows to load
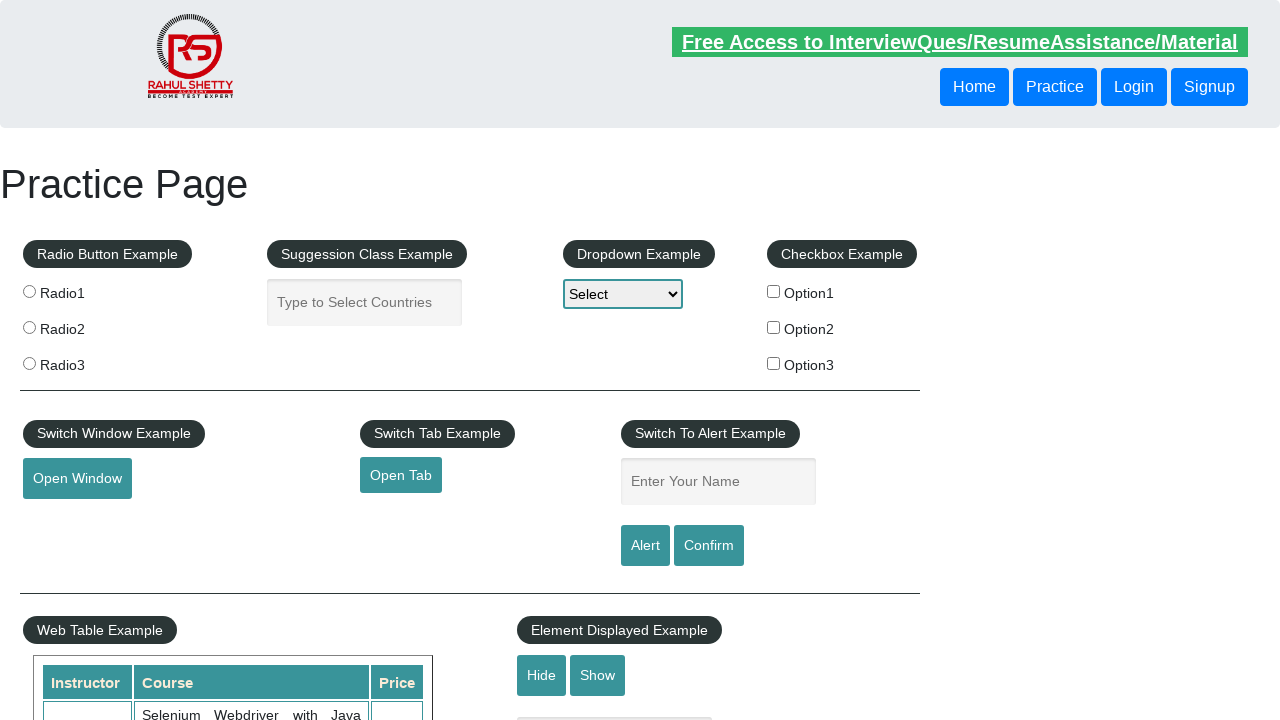

Retrieved all cells from second column of table
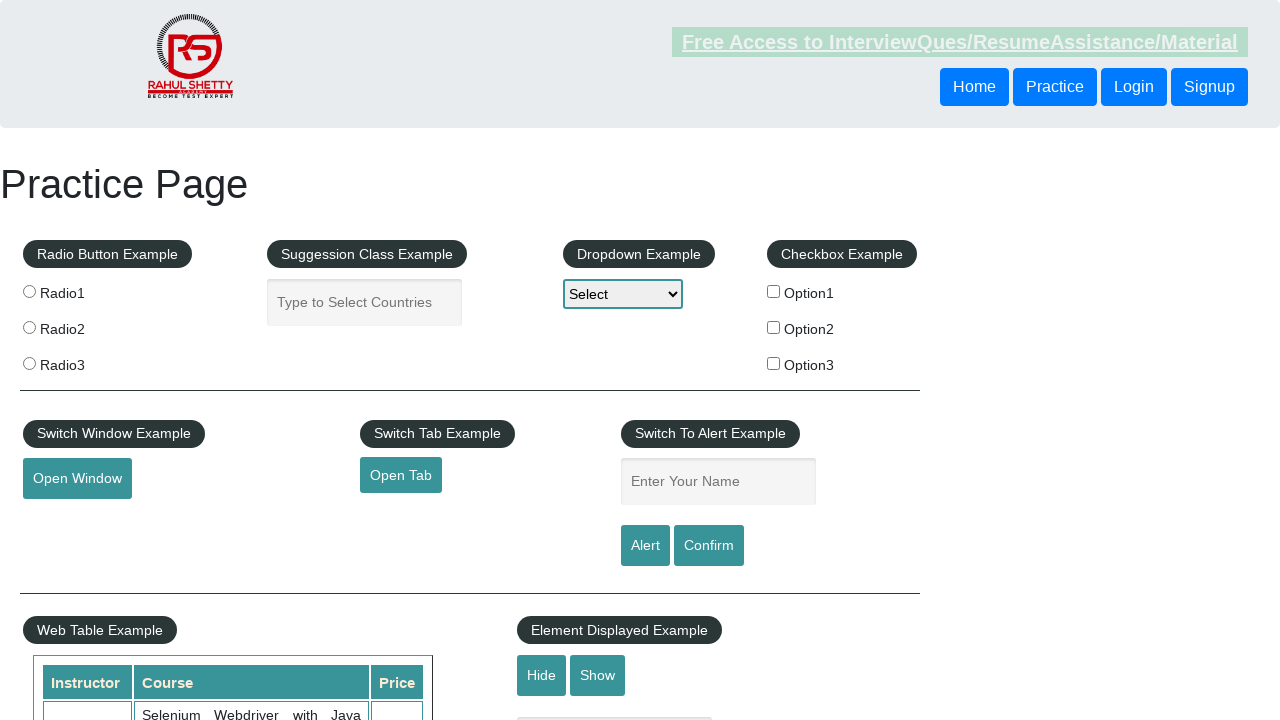

Found 'selenium' text in second column at index 0
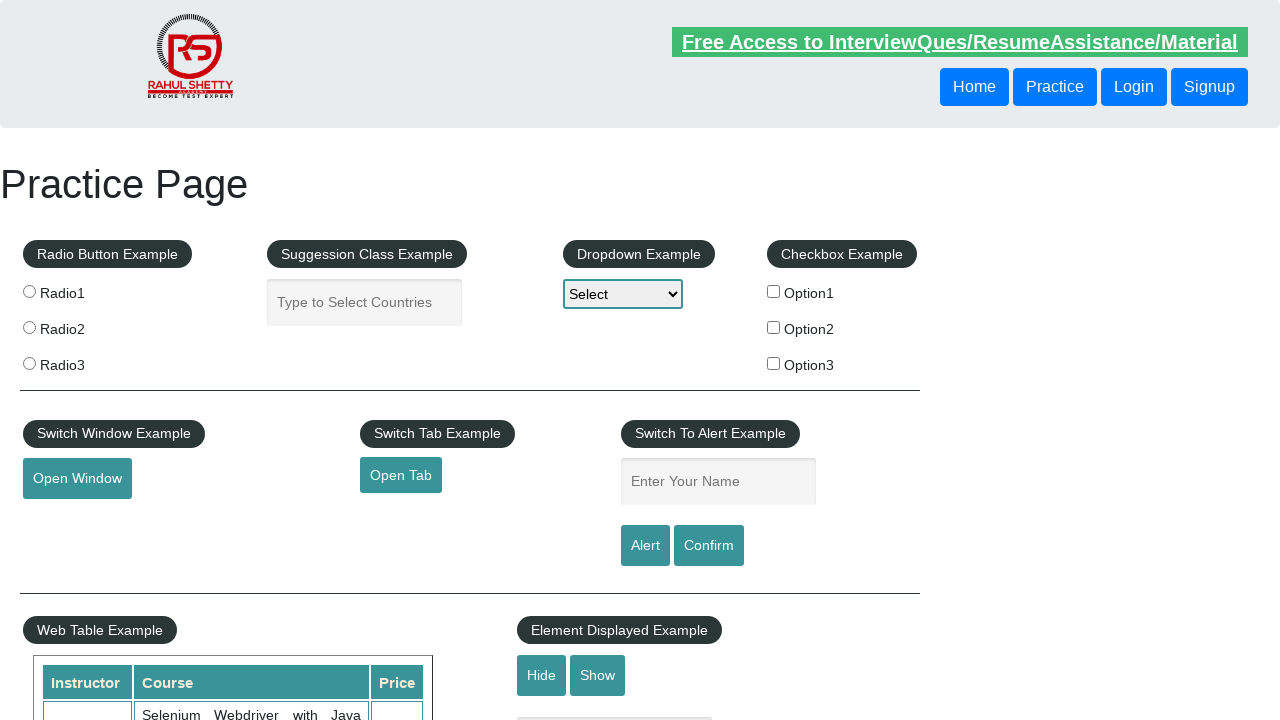

Verified cell content at index 0 is not null
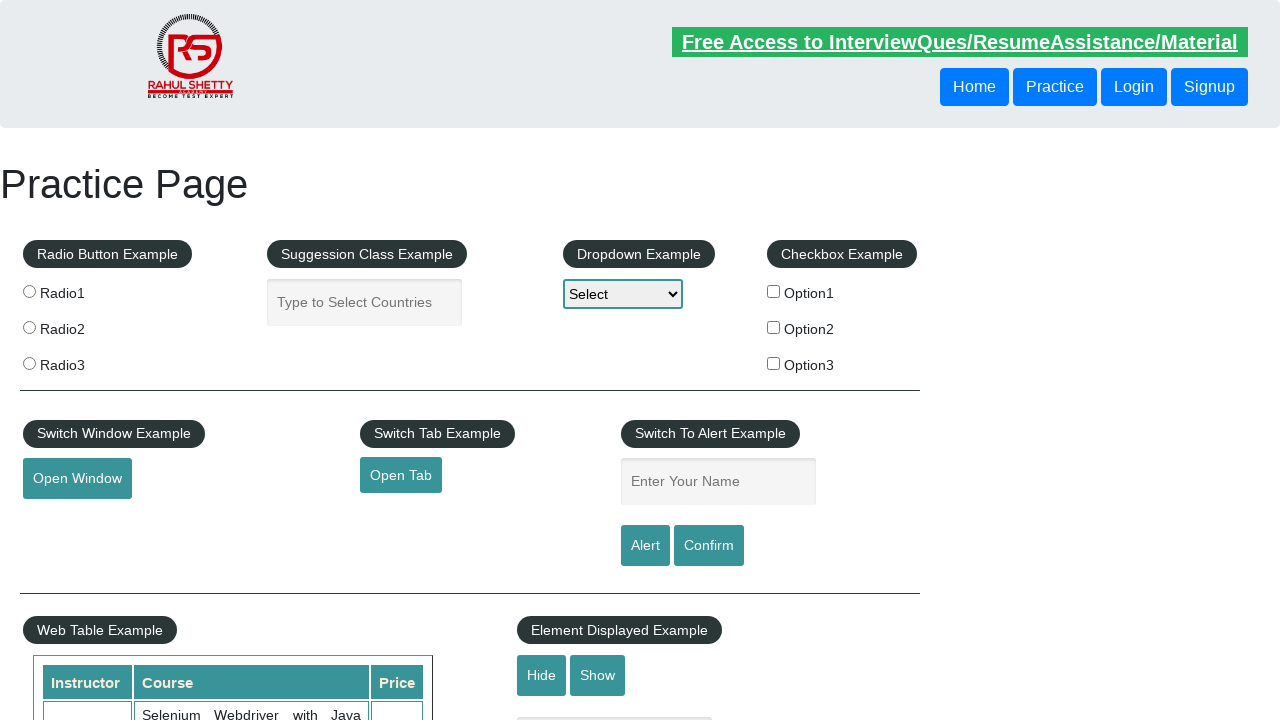

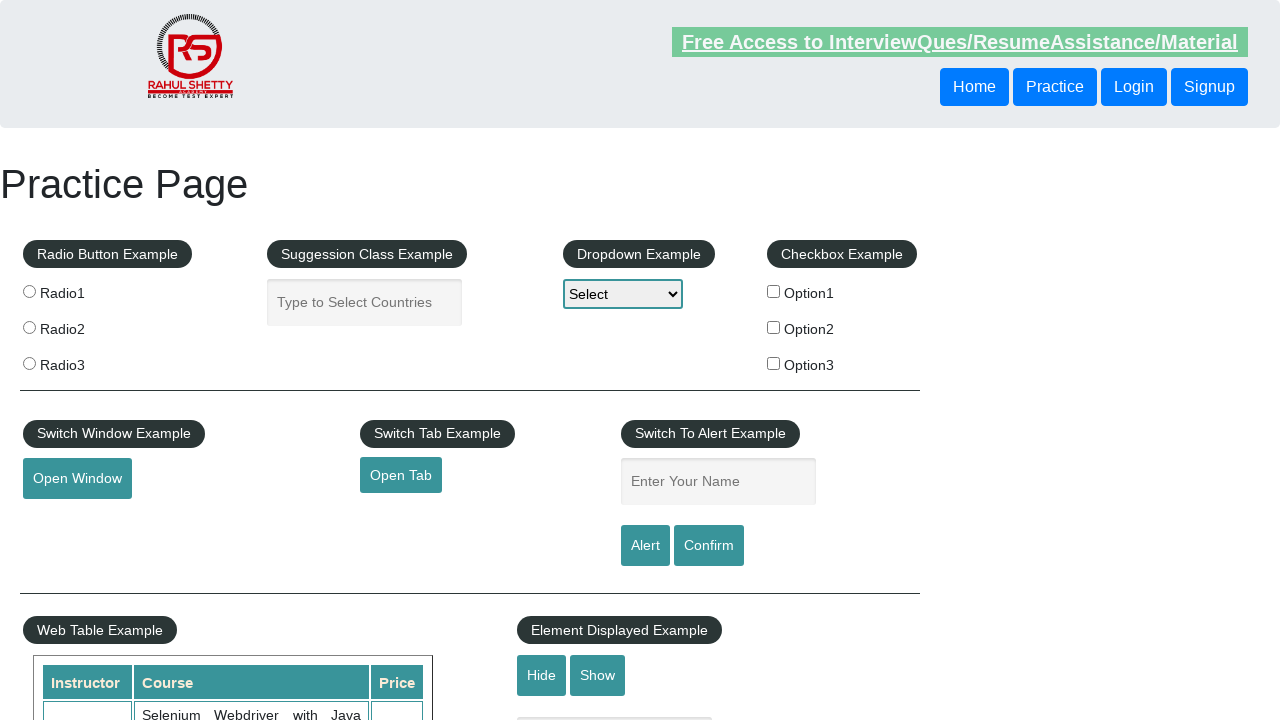